Tests that the landing page has a title containing "SaaS"

Starting URL: https://opensaas.sh

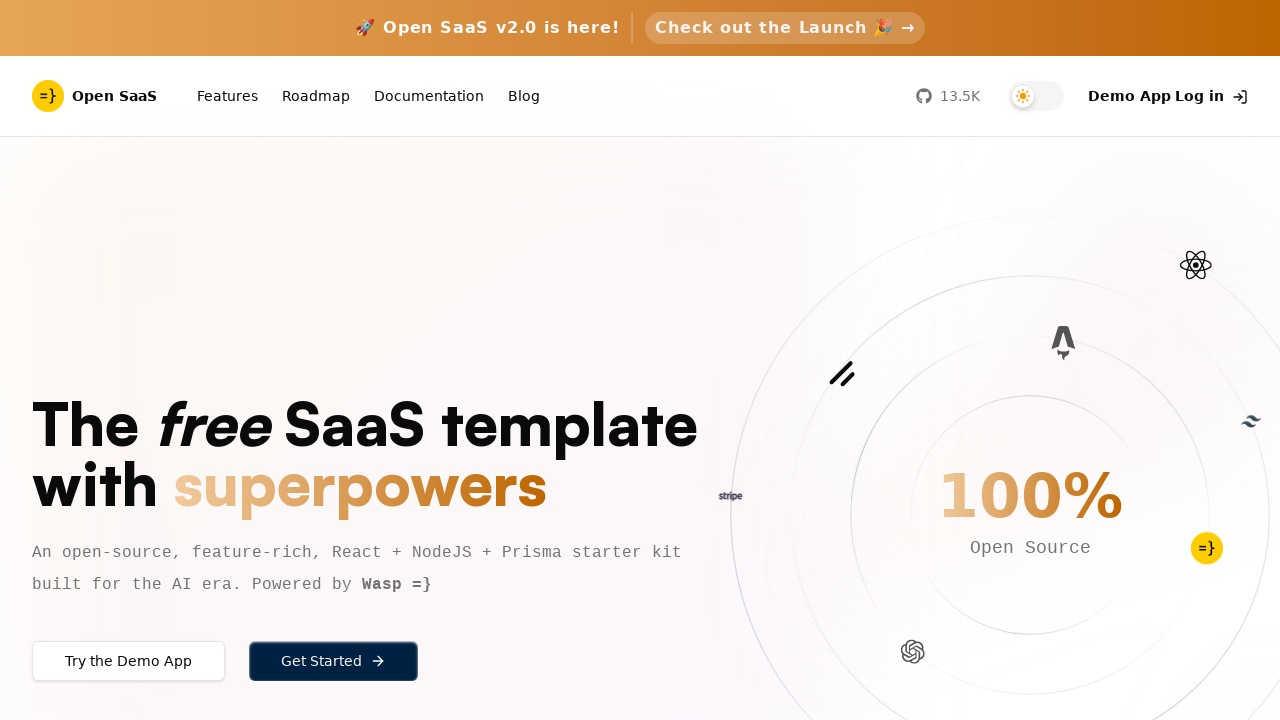

Navigated to https://opensaas.sh
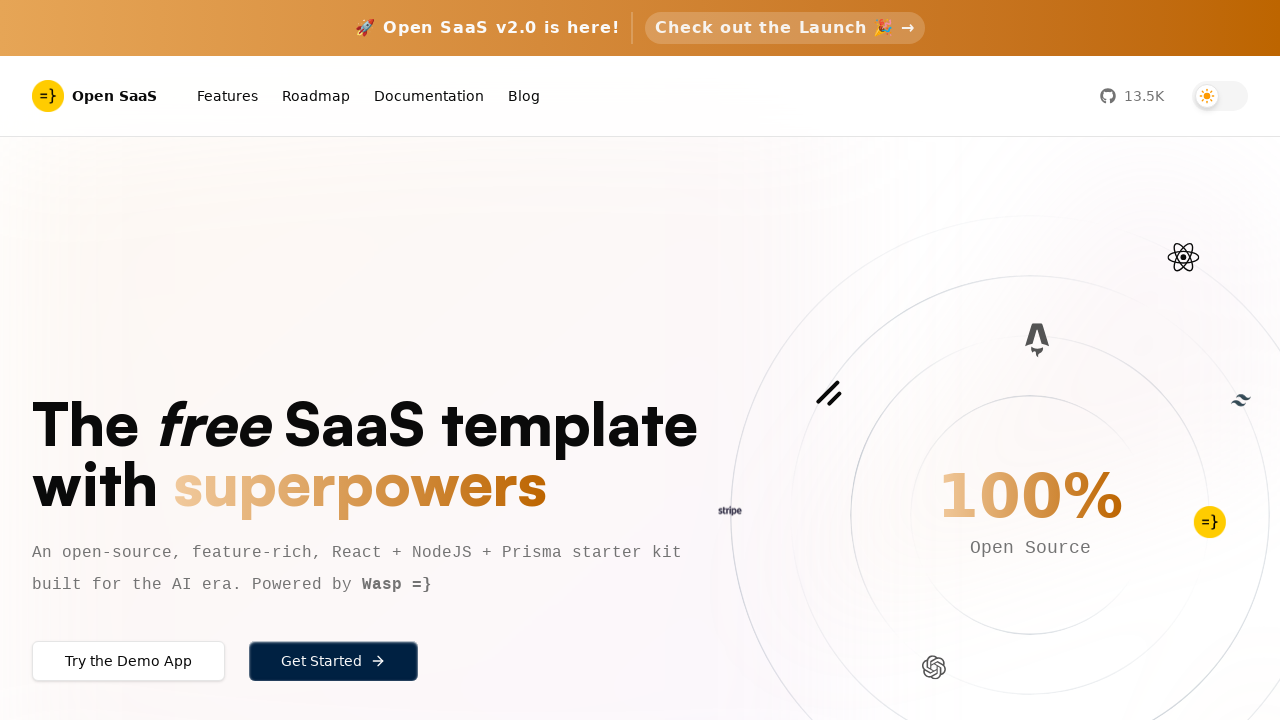

Verified page title contains 'SaaS'
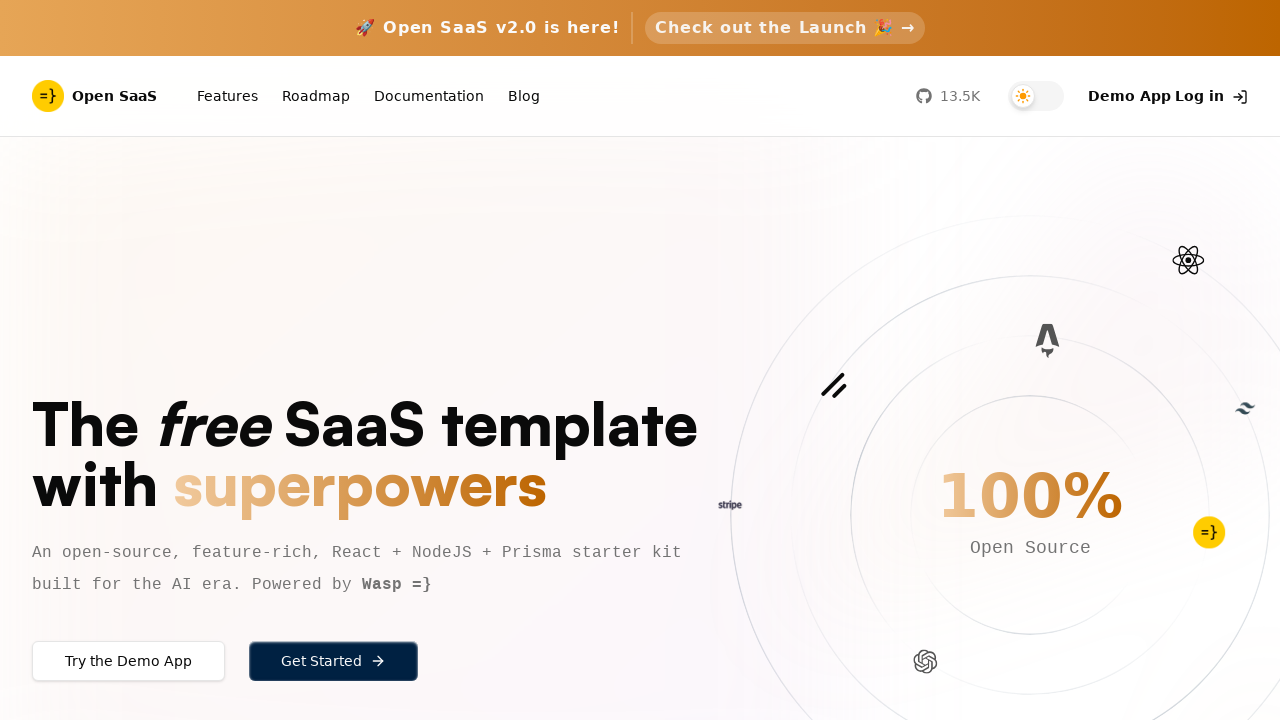

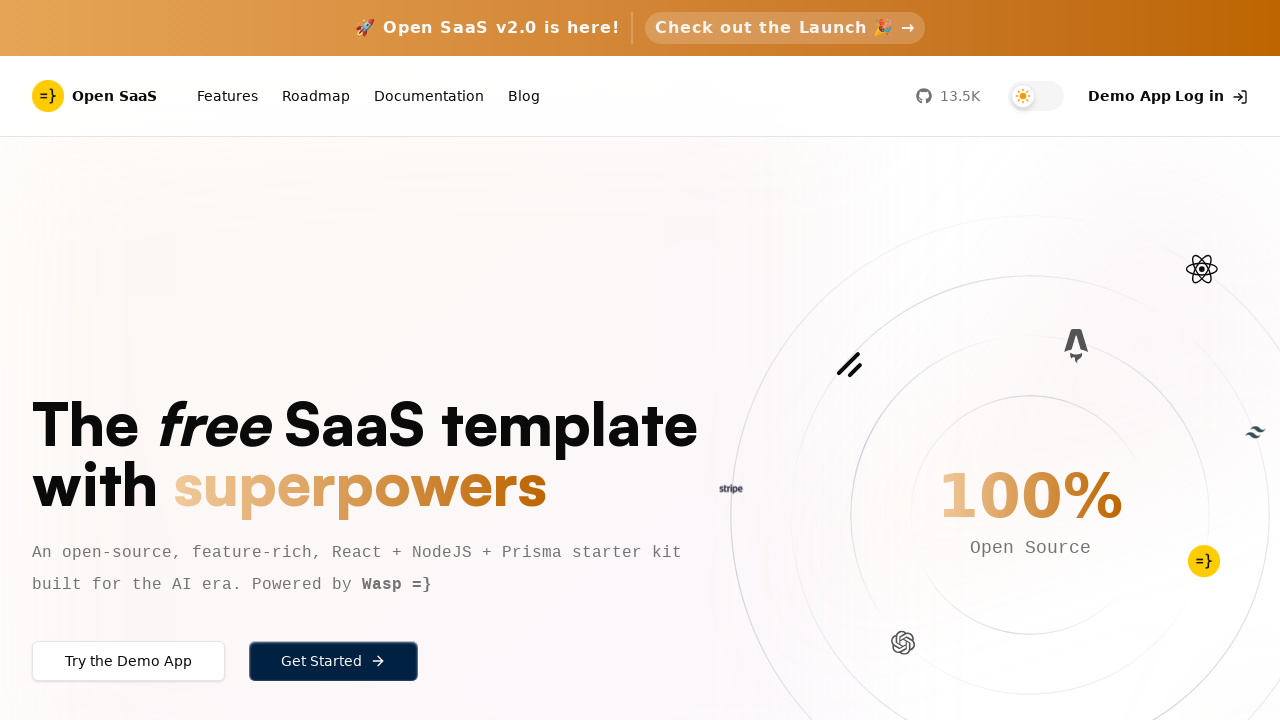